Tests double-click functionality on a sample testing site by locating a button and performing a double-click action on it.

Starting URL: https://artoftesting.com/sampleSiteForSelenium

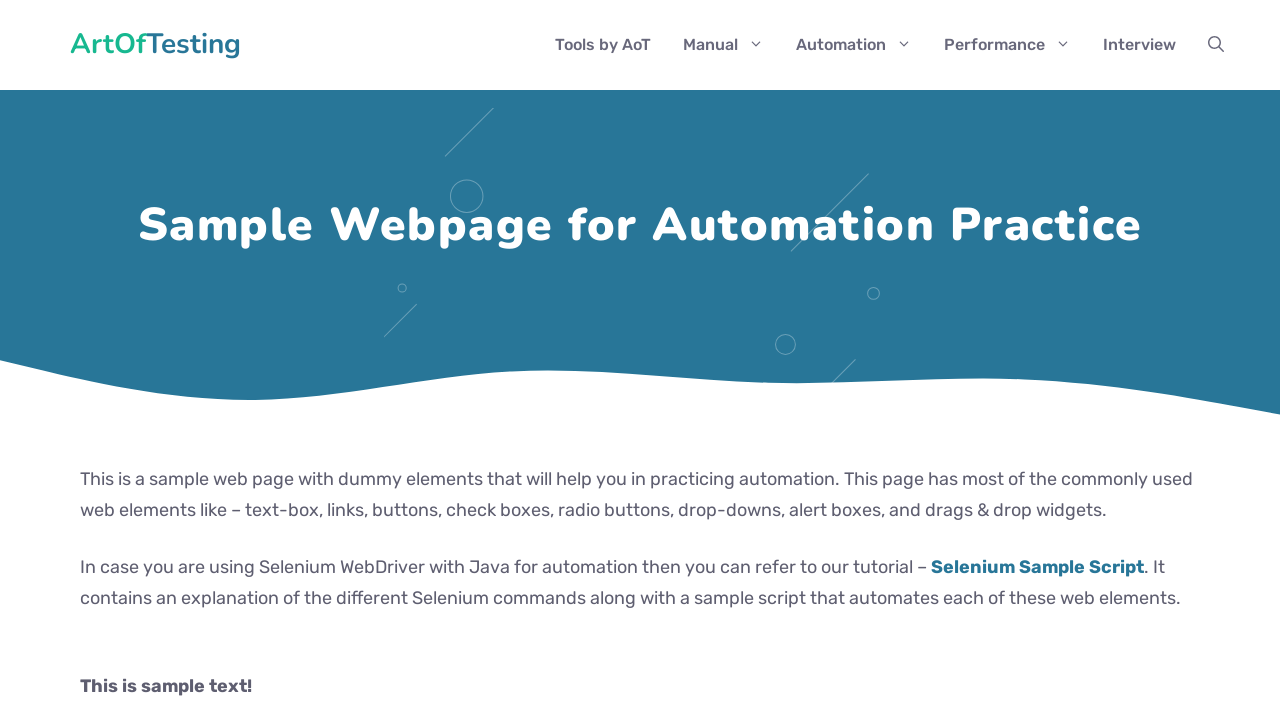

Navigated to sample testing site
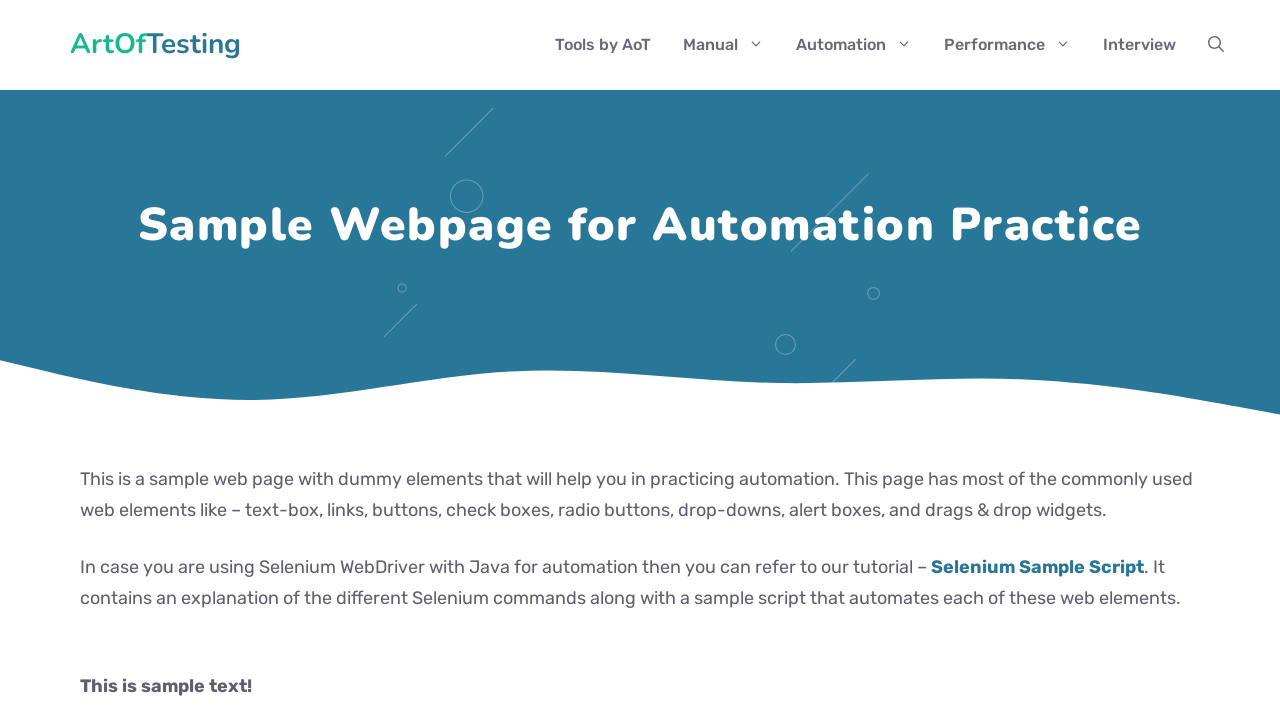

Double-clicked the double-click button at (242, 361) on #dblClkBtn
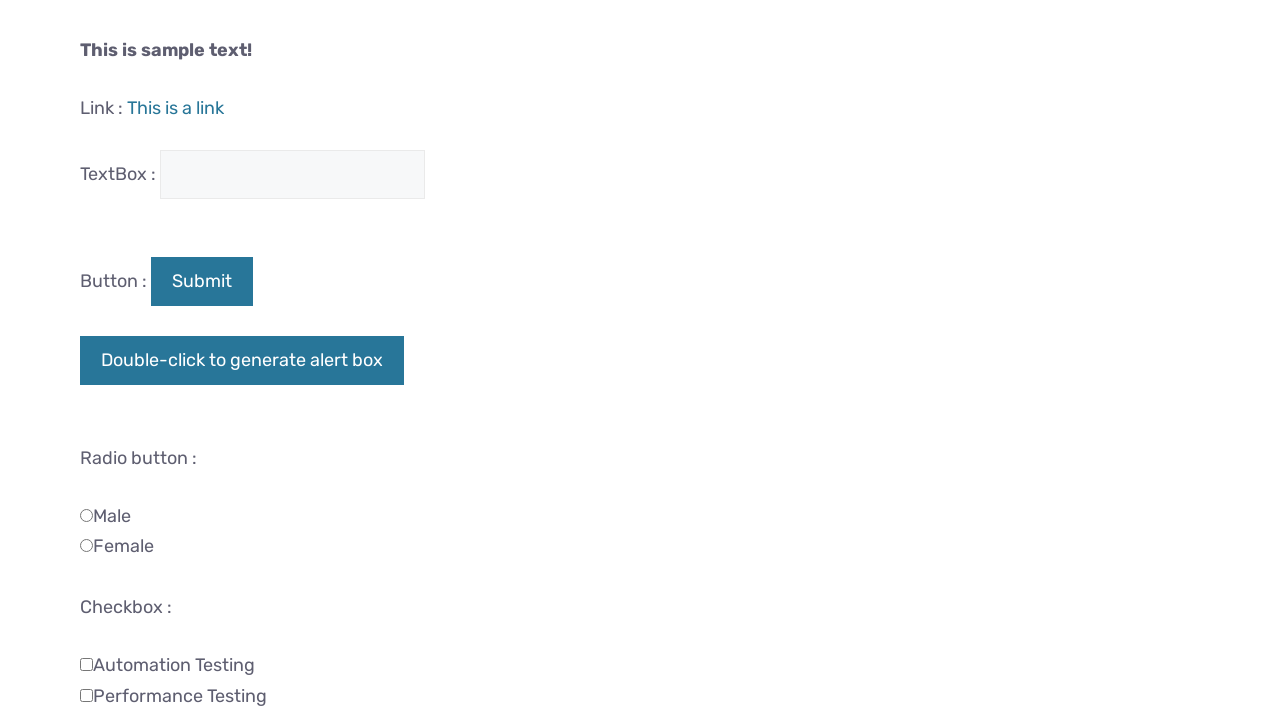

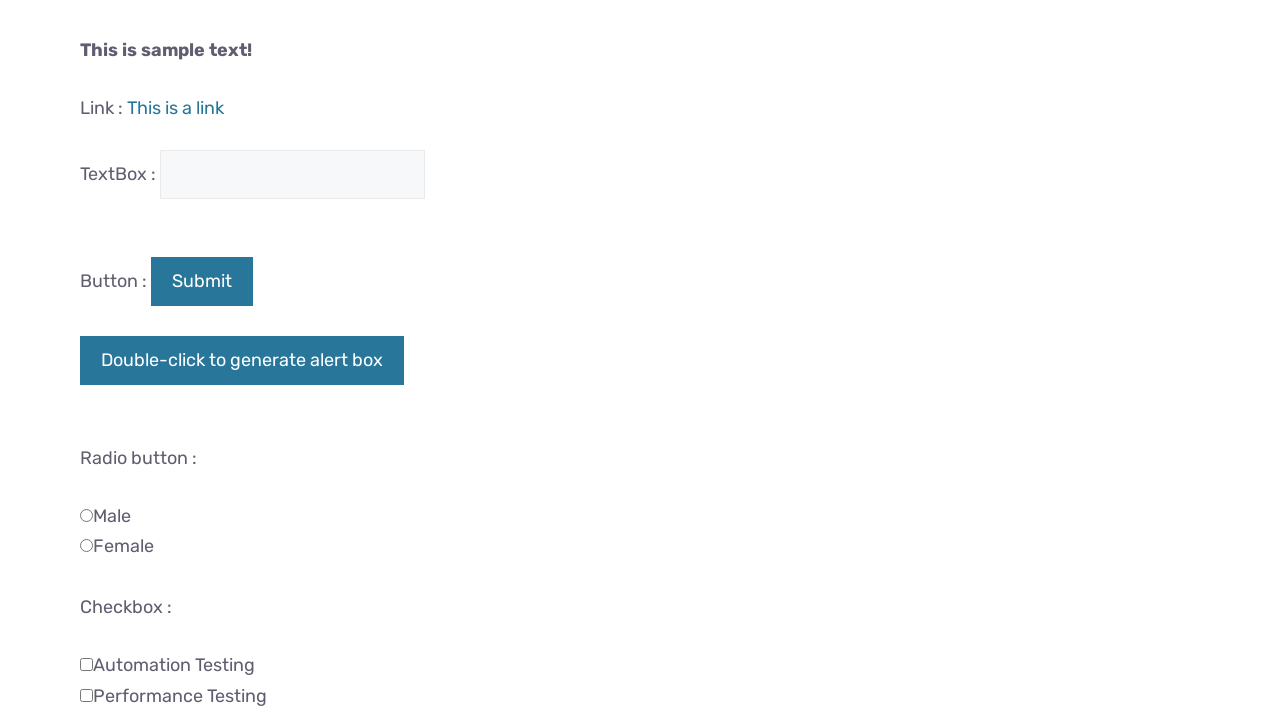